Tests form input functionality by filling email and password fields on an Angular practice page

Starting URL: https://rahulshettyacademy.com/angularpractice/

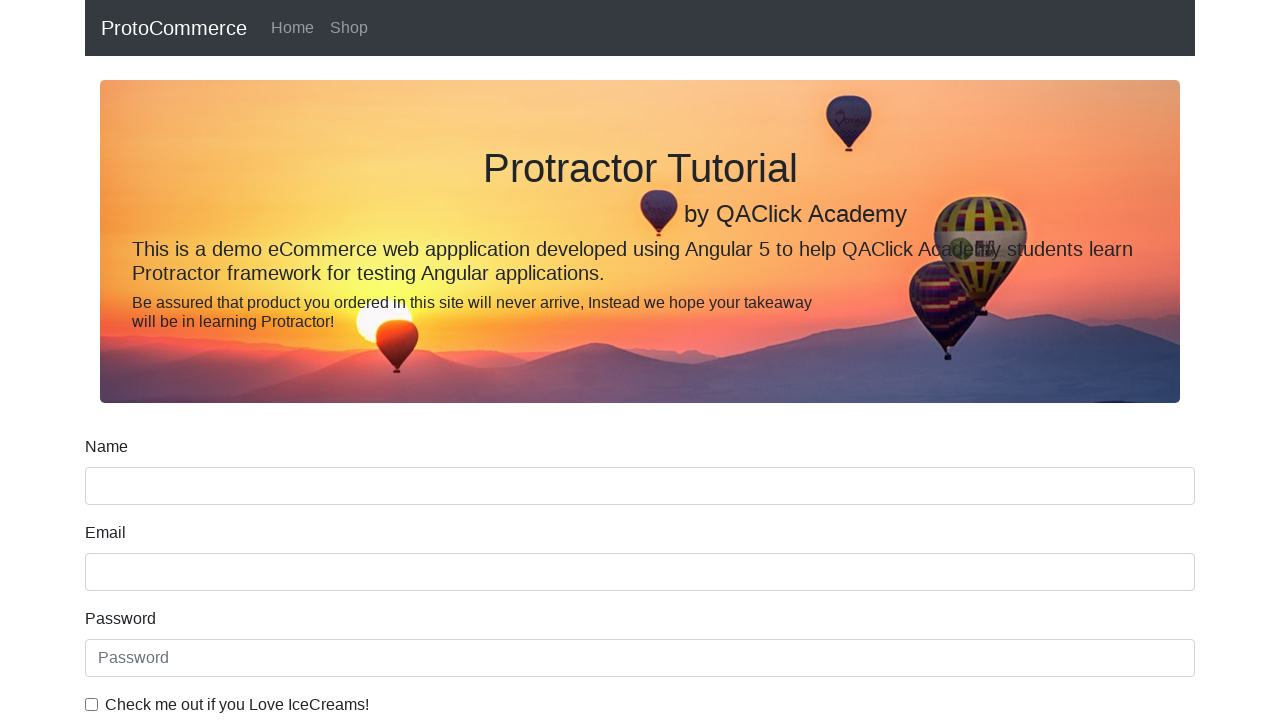

Filled email field with 'test@example.com' on input[name='email']
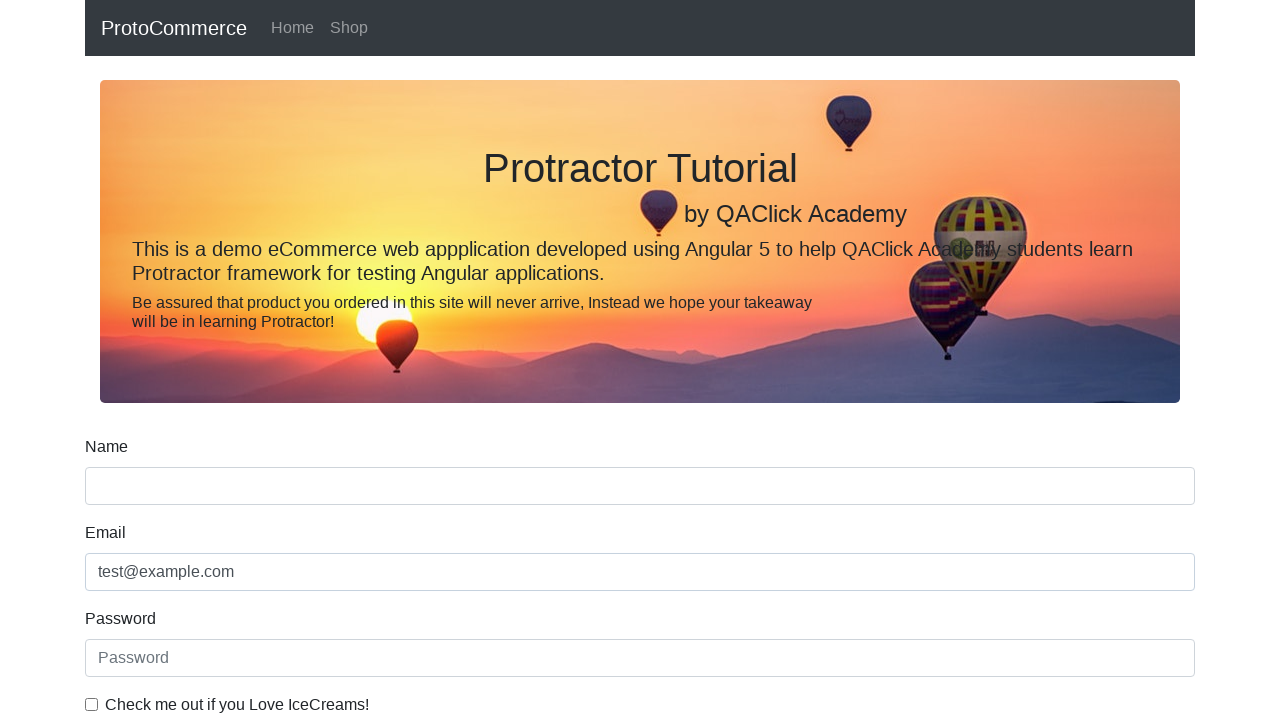

Filled password field with 'testPassword123' on #exampleInputPassword1
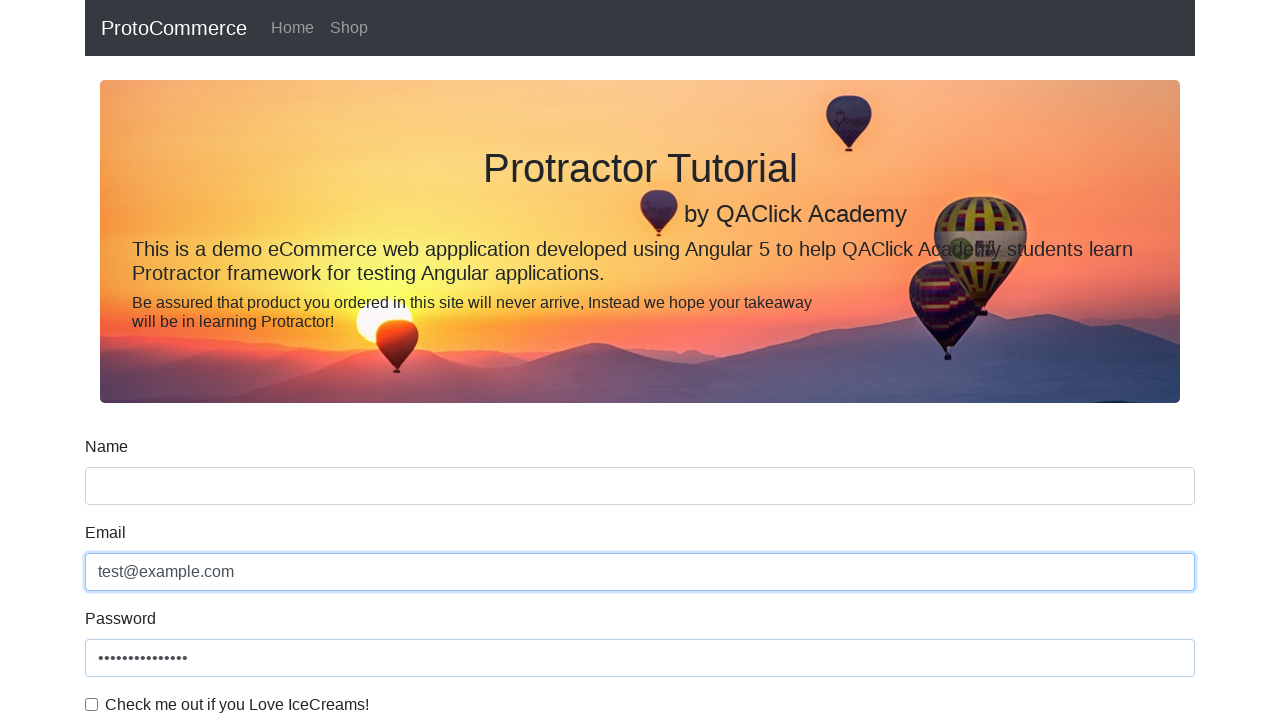

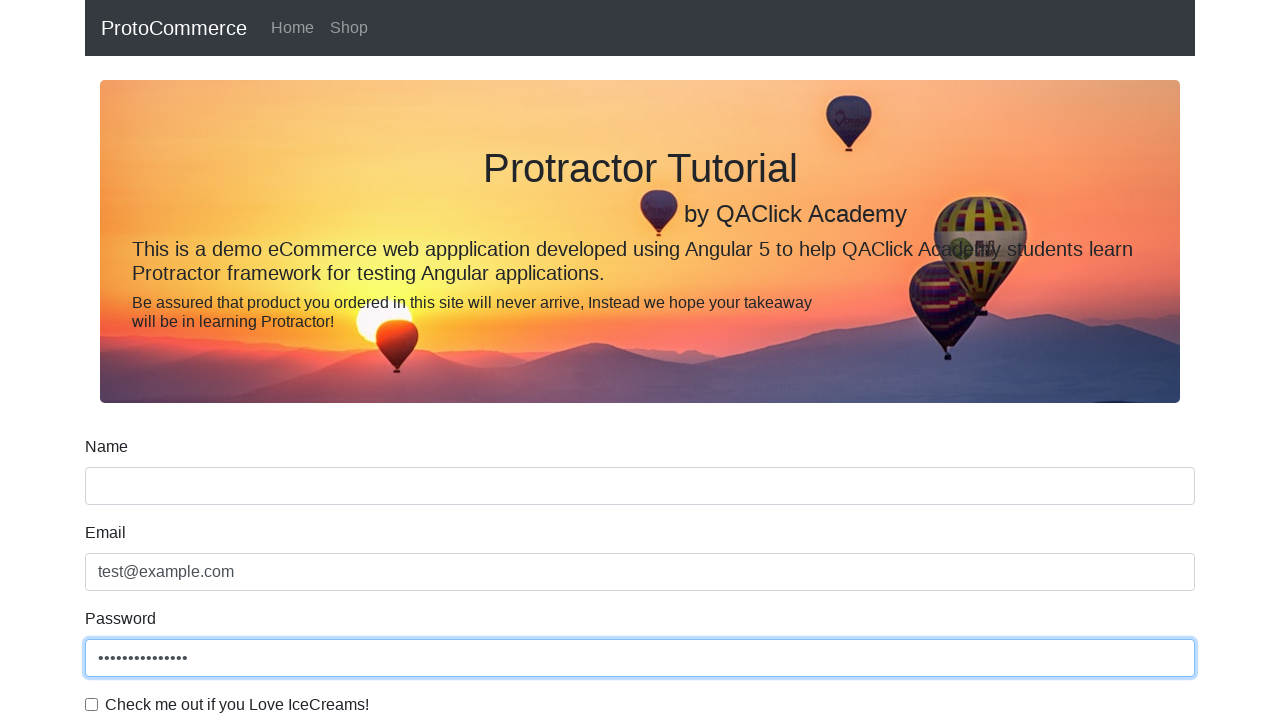